Tests checking various checkbox and radio button elements by their text labels

Starting URL: https://zimaev.github.io/checks-radios/

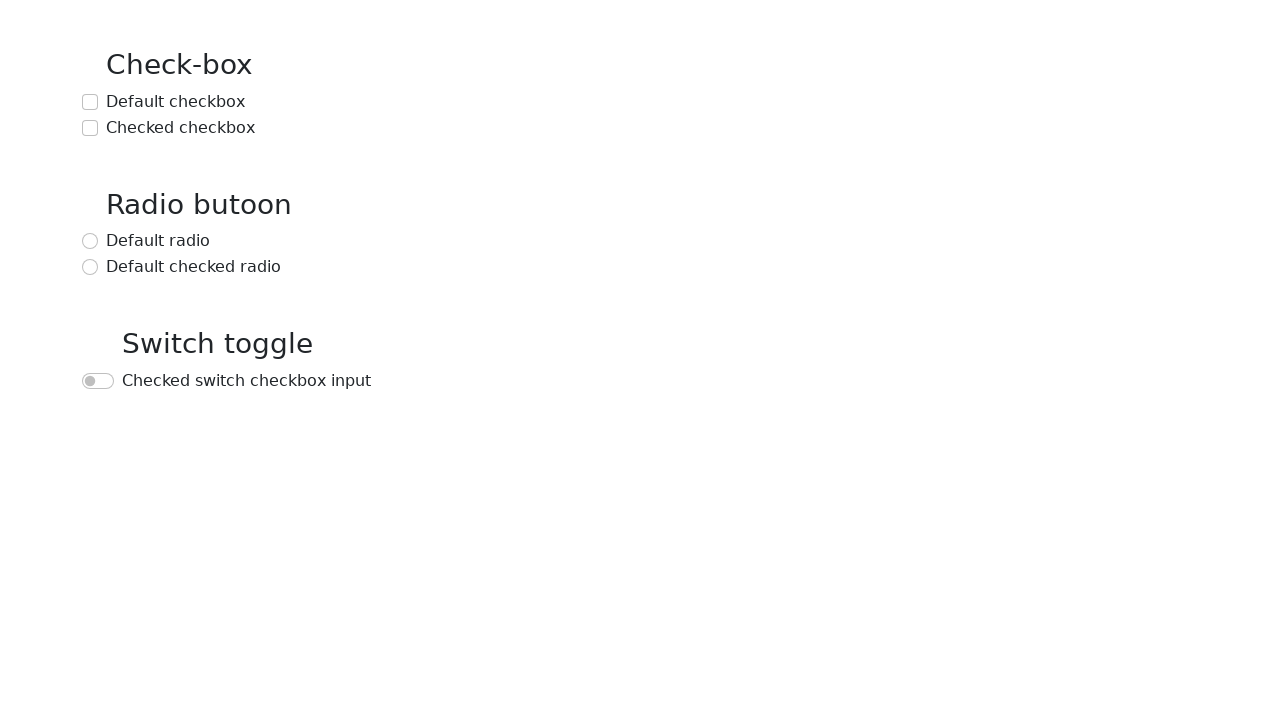

Checked the default checkbox element at (176, 102) on text=Default checkbox
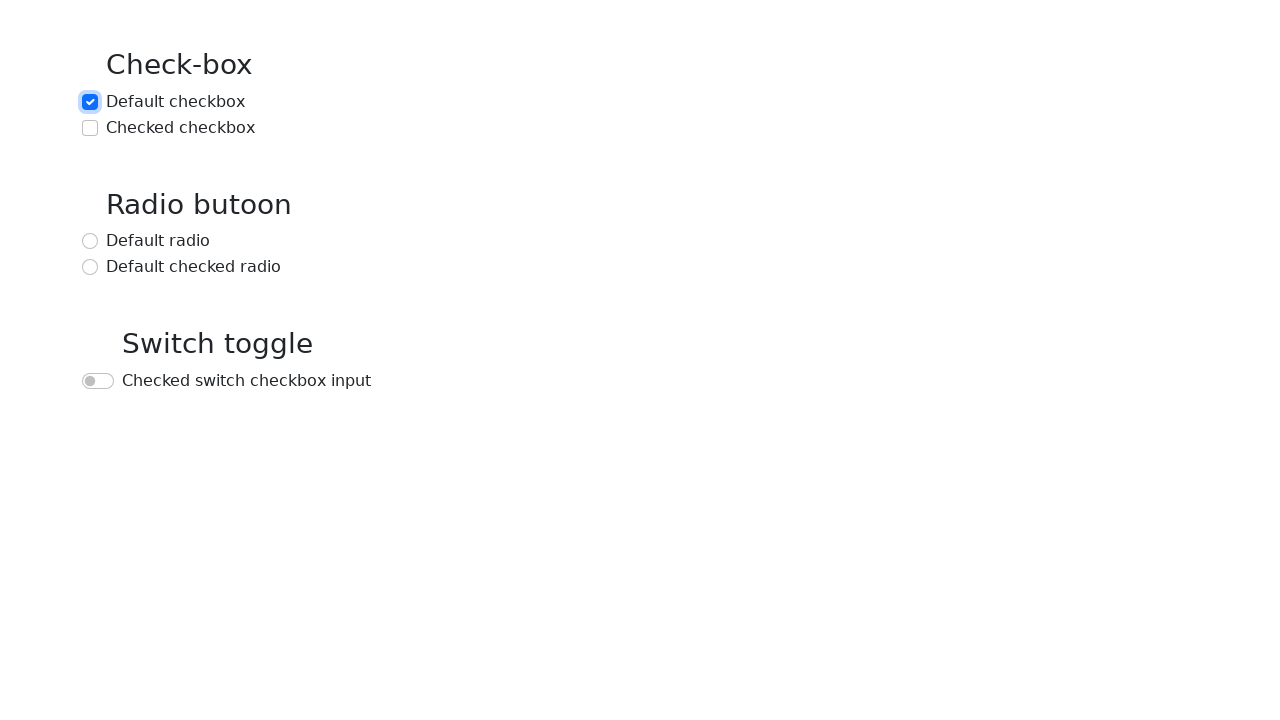

Checked the checked checkbox element at (180, 128) on text=Checked checkbox
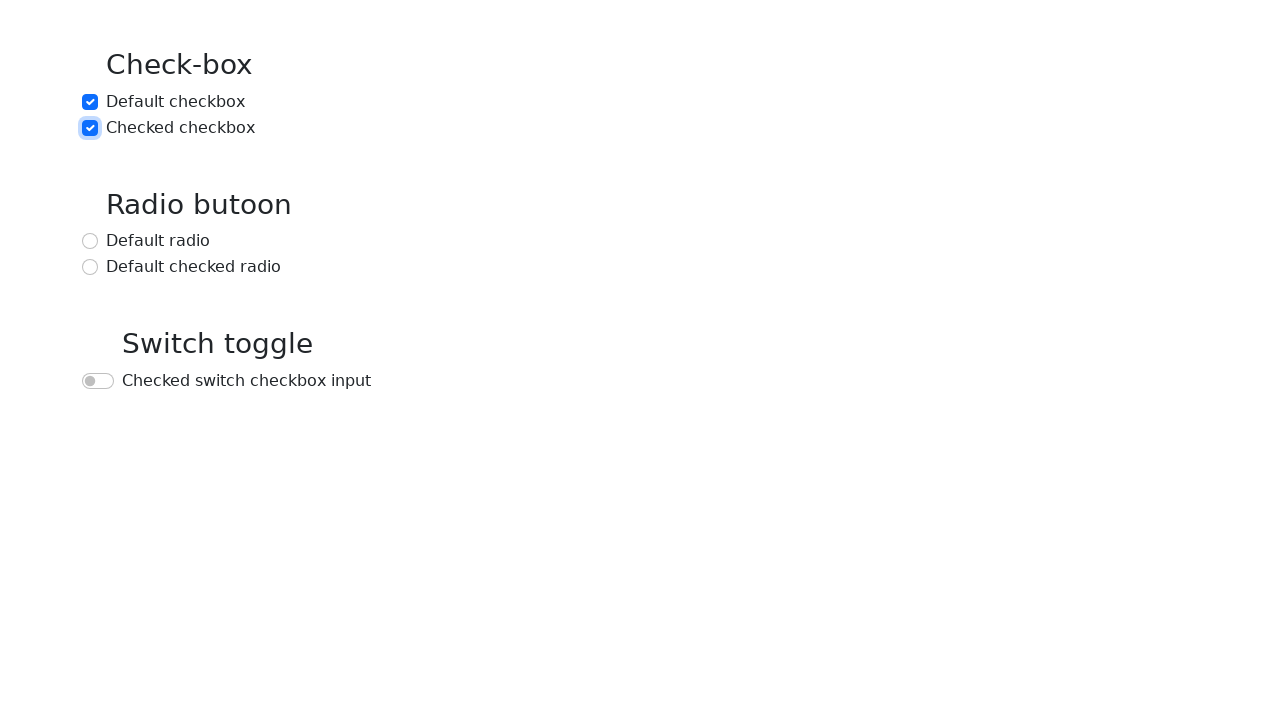

Checked the default radio button element at (158, 241) on text=Default radio
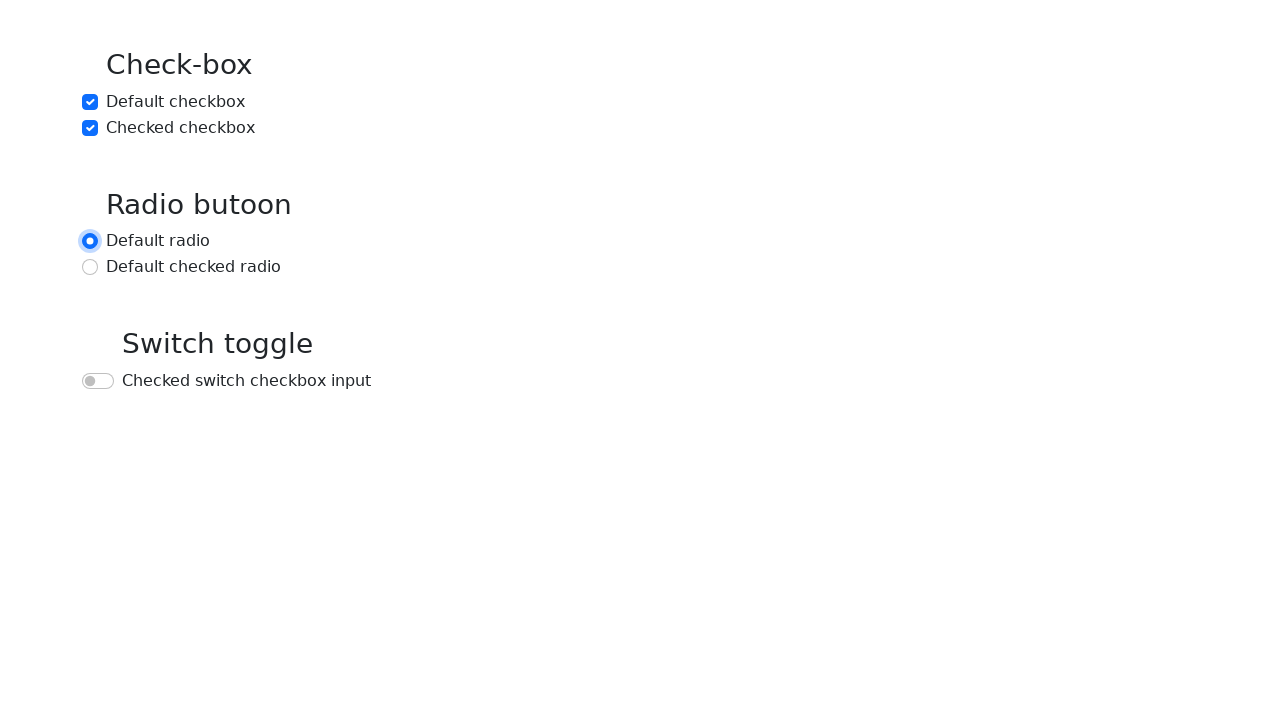

Checked the default checked radio button element at (194, 267) on text=Default checked radio
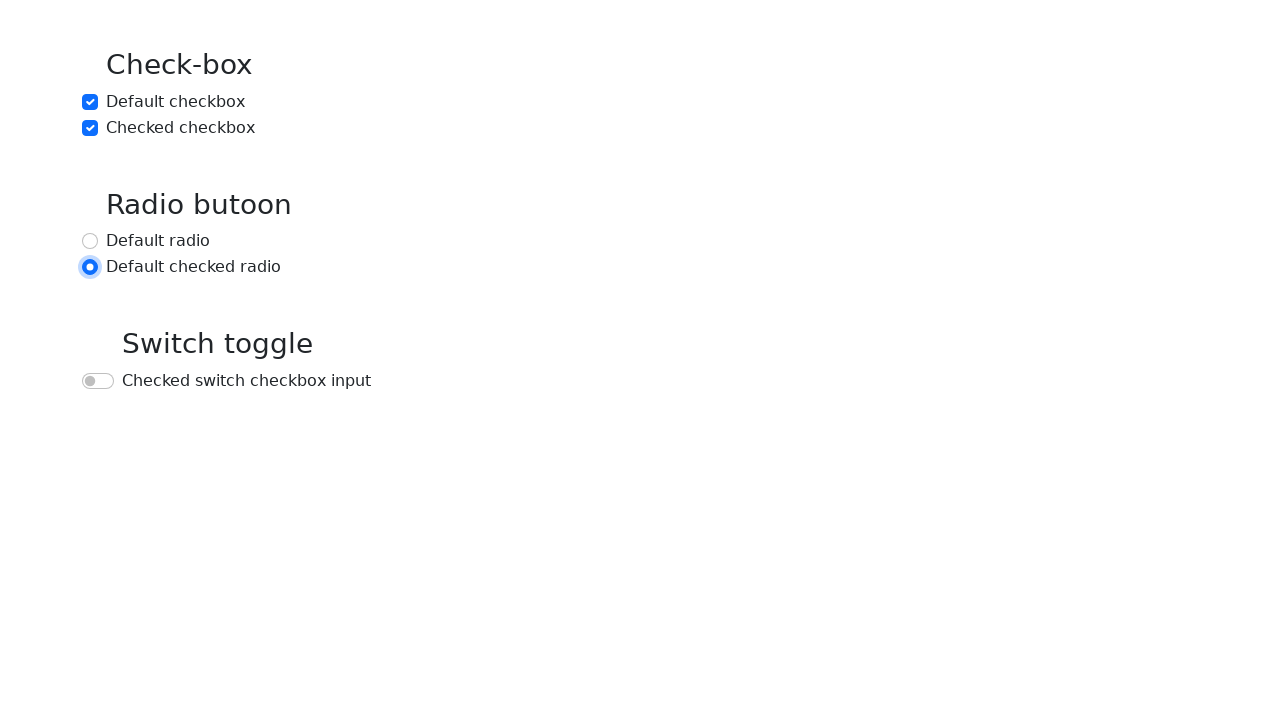

Checked the switch checkbox input element at (246, 381) on text=Checked switch checkbox input
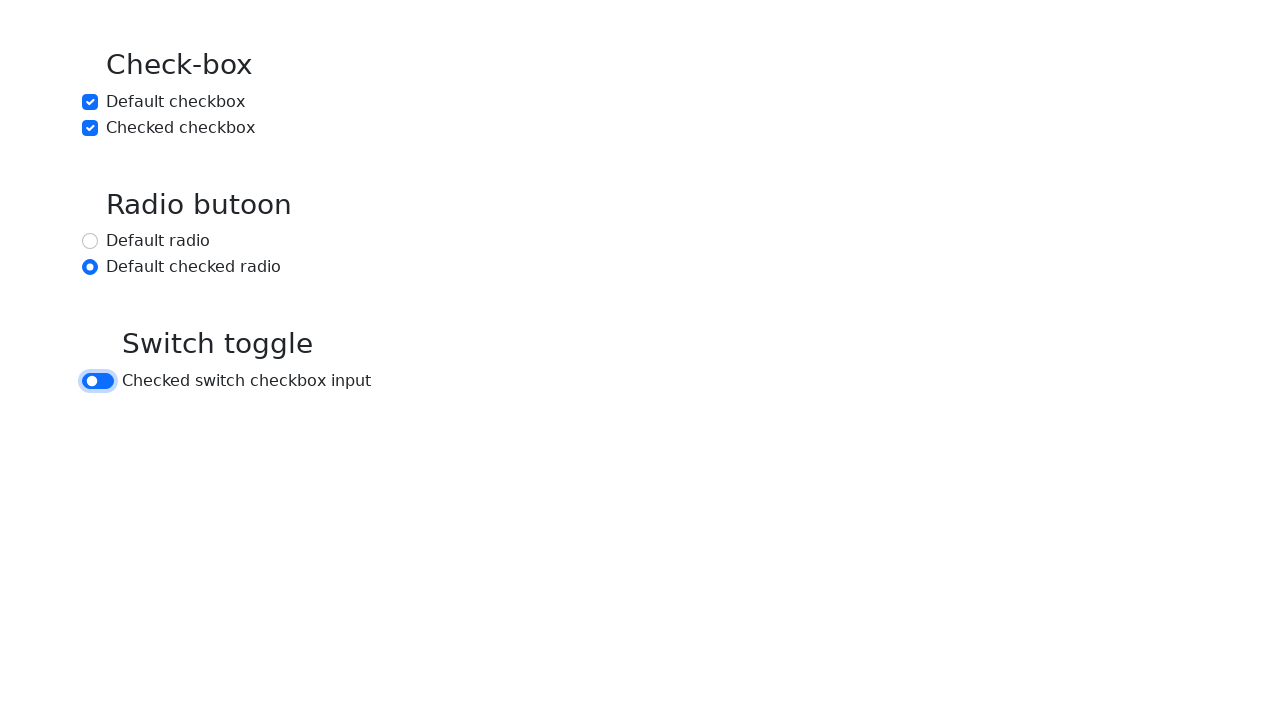

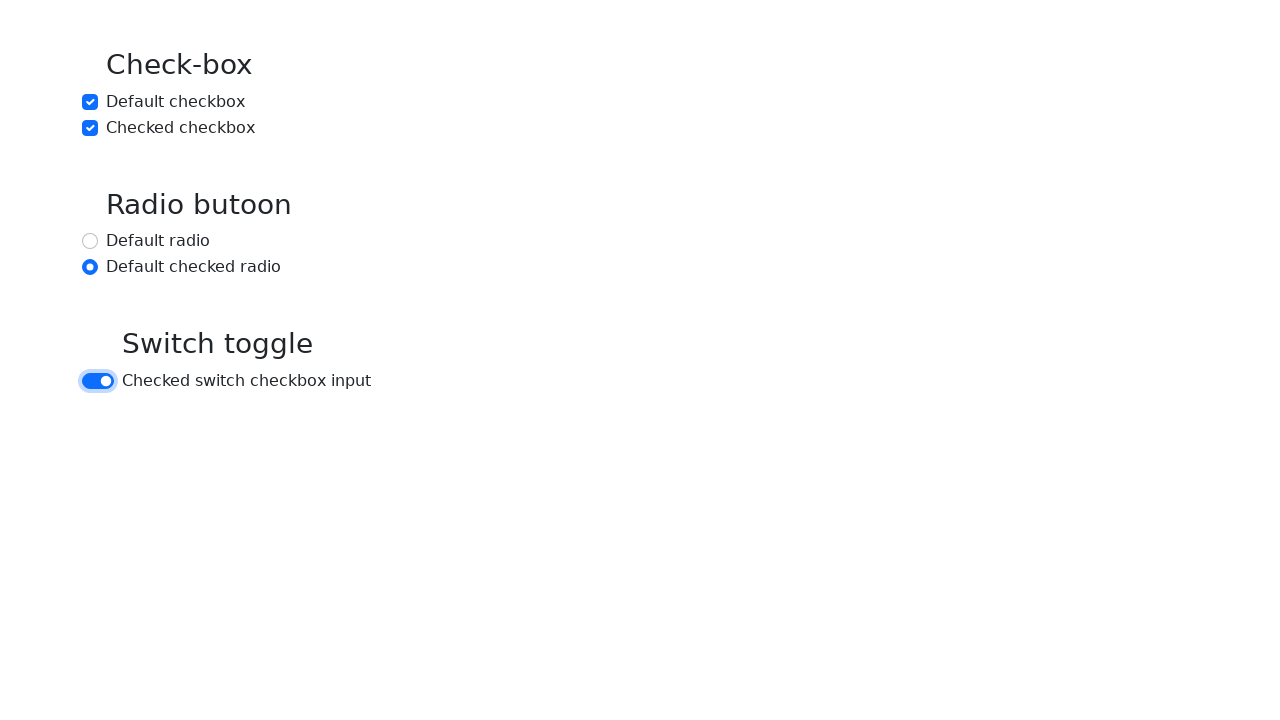